Tests drag and drop functionality by dragging an element from a source position and dropping it onto a target element

Starting URL: http://testautomationpractice.blogspot.com/

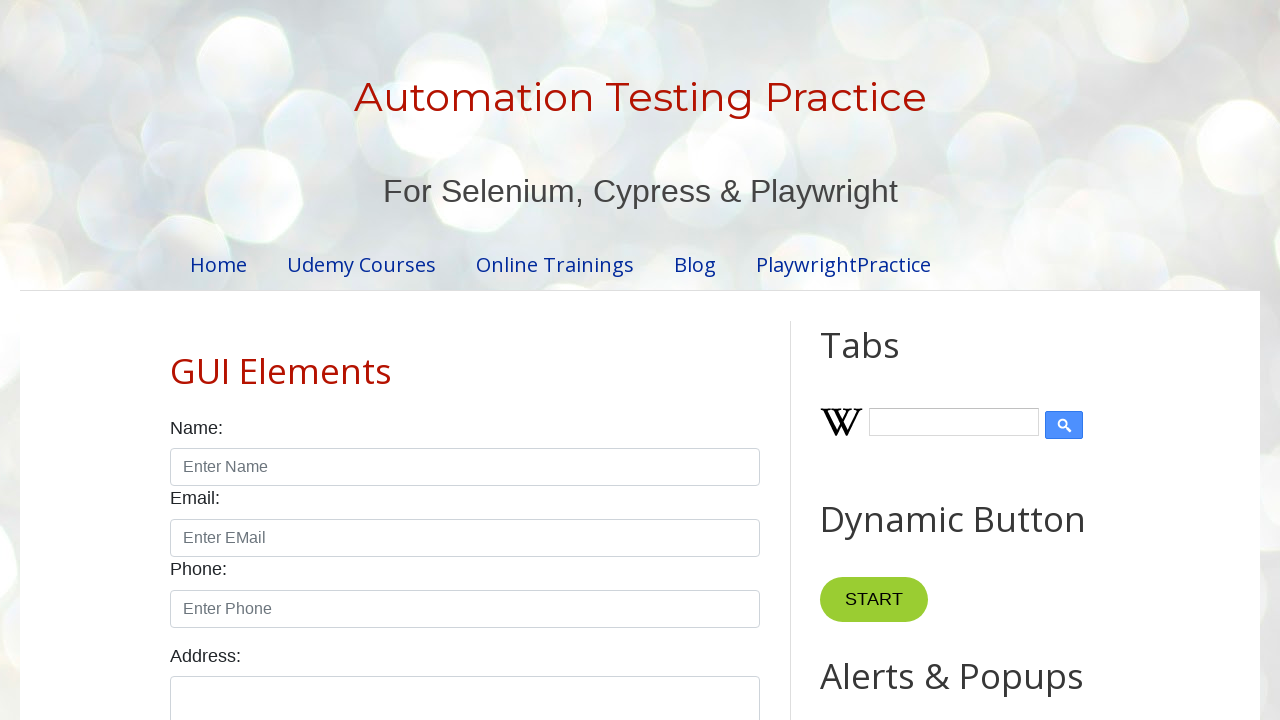

Waited for draggable element to be visible
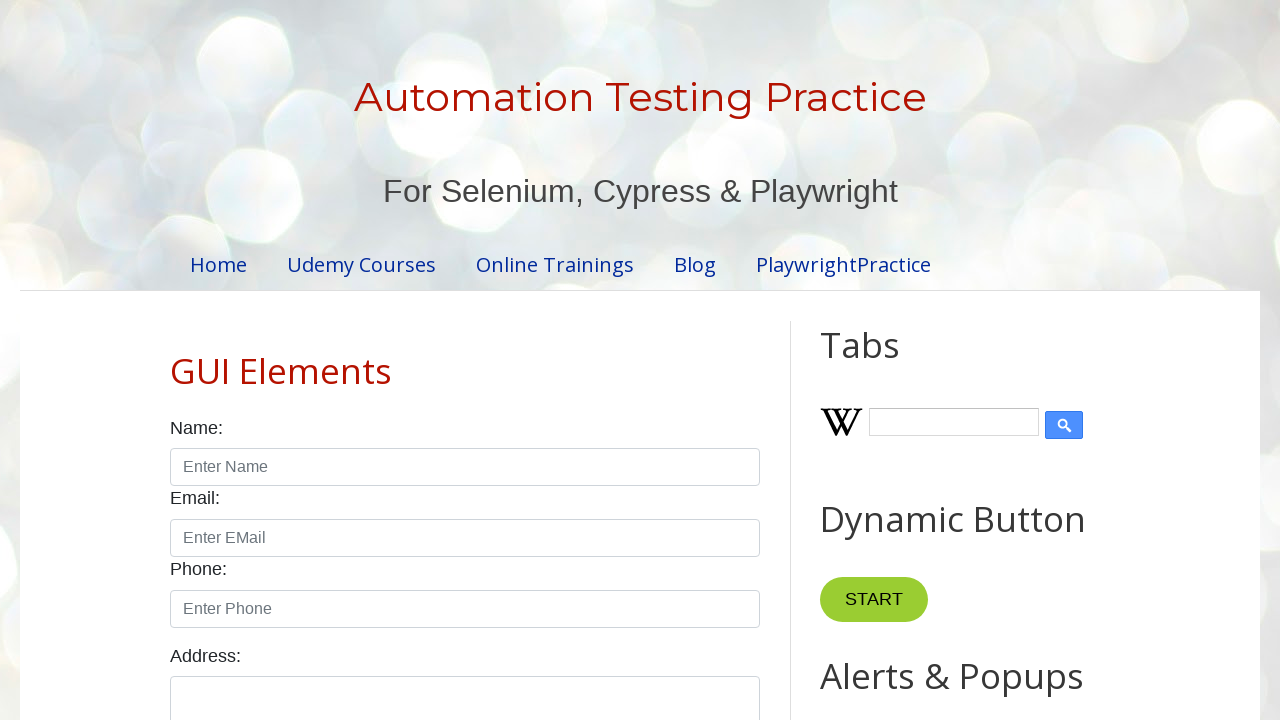

Waited for droppable target element to be visible
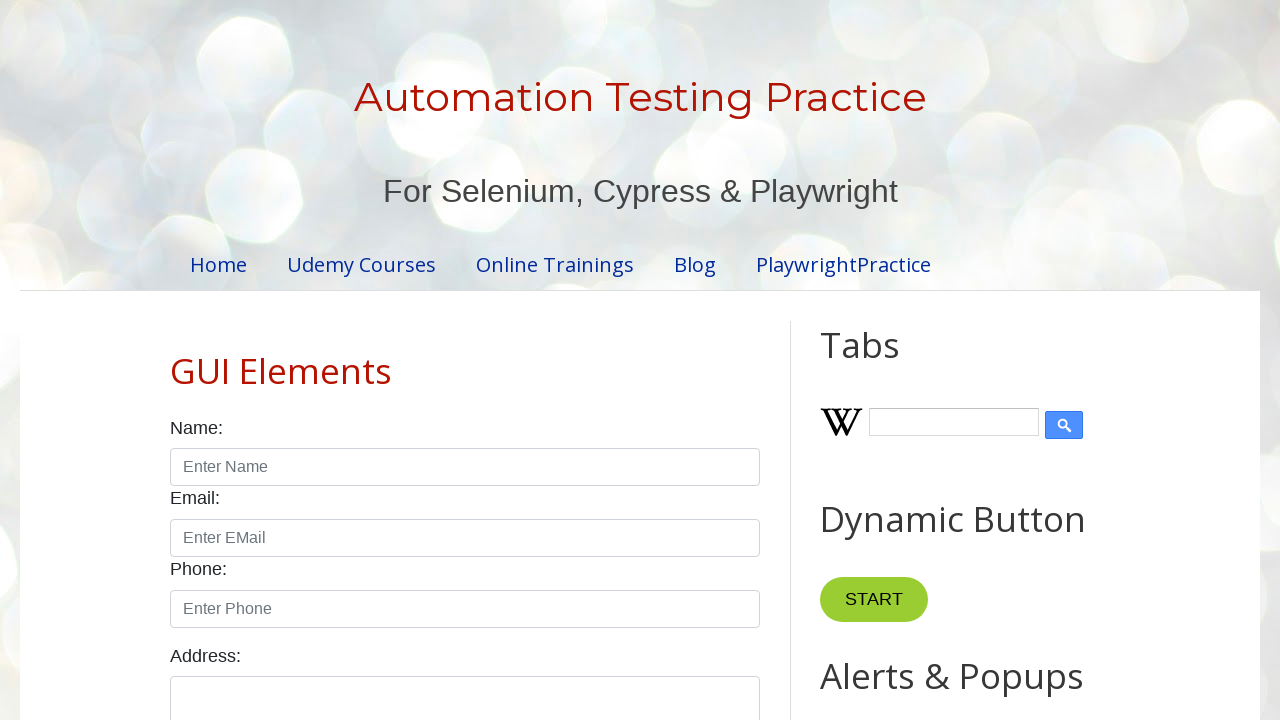

Performed drag and drop action from draggable element to droppable target at (1015, 386)
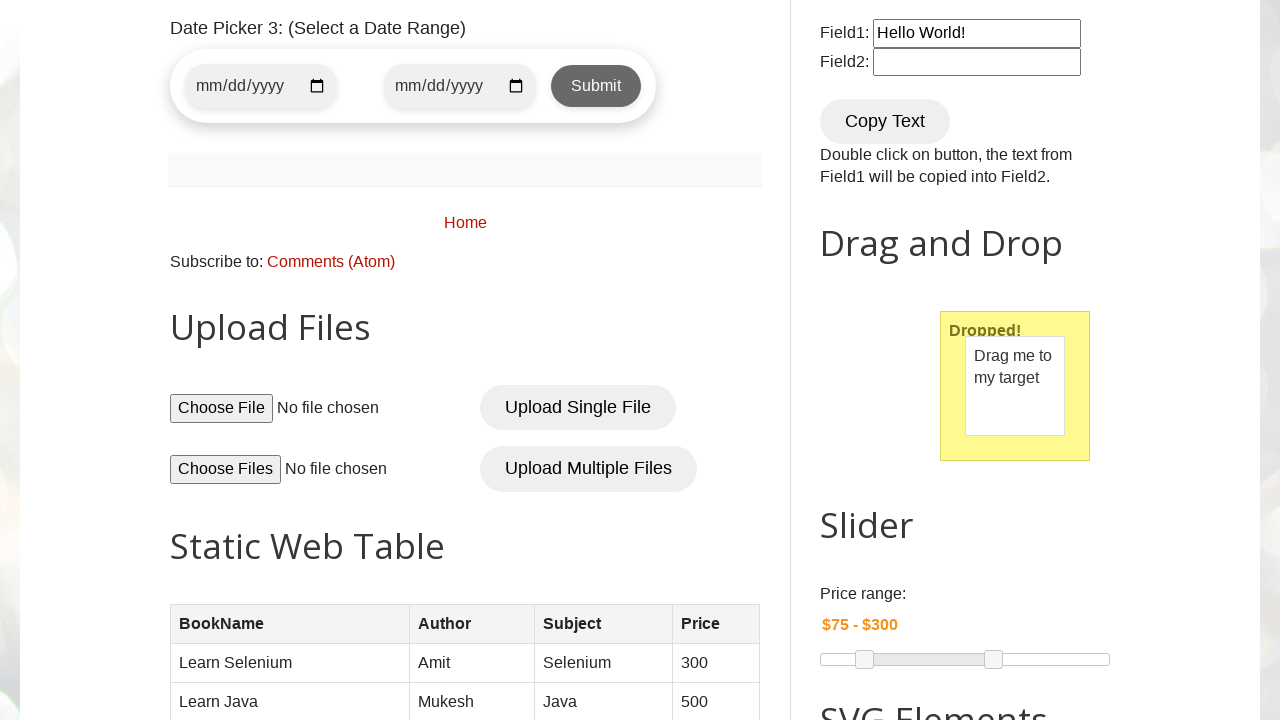

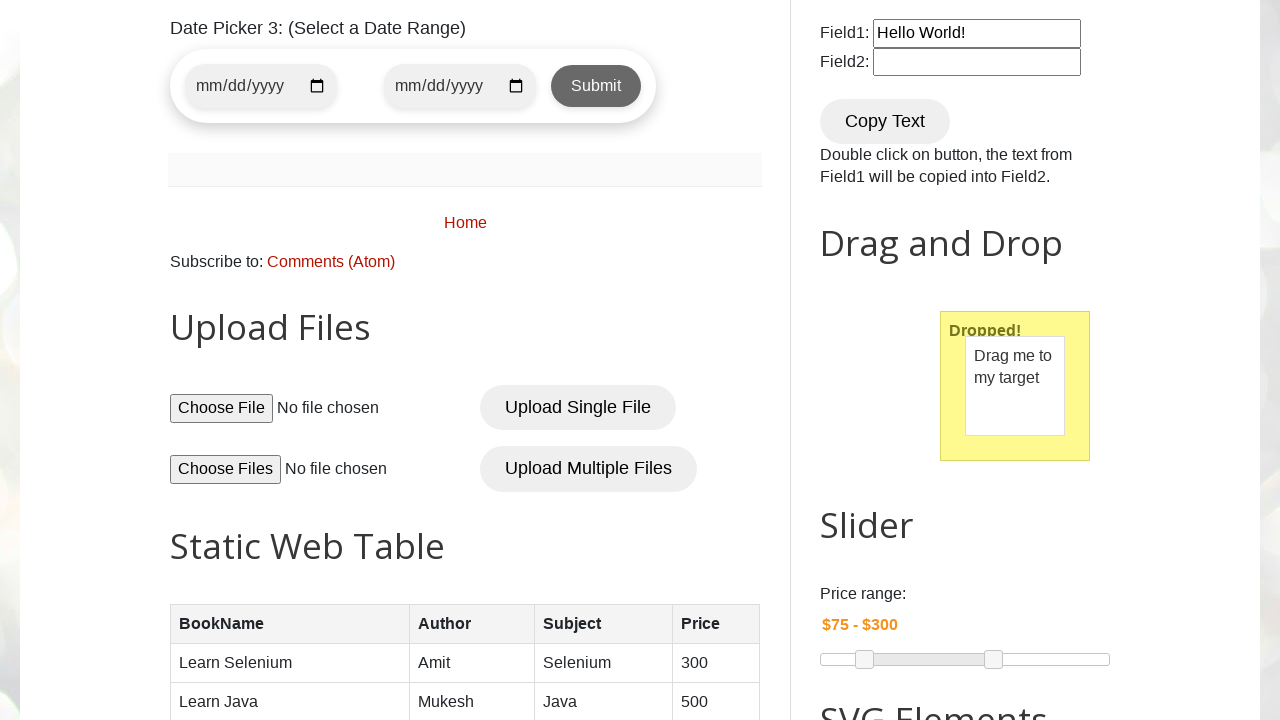